Tests that the dynamic group booking page loads correctly with event details and multiple user avatars.

Starting URL: http://i.cal.com/peer+bailey

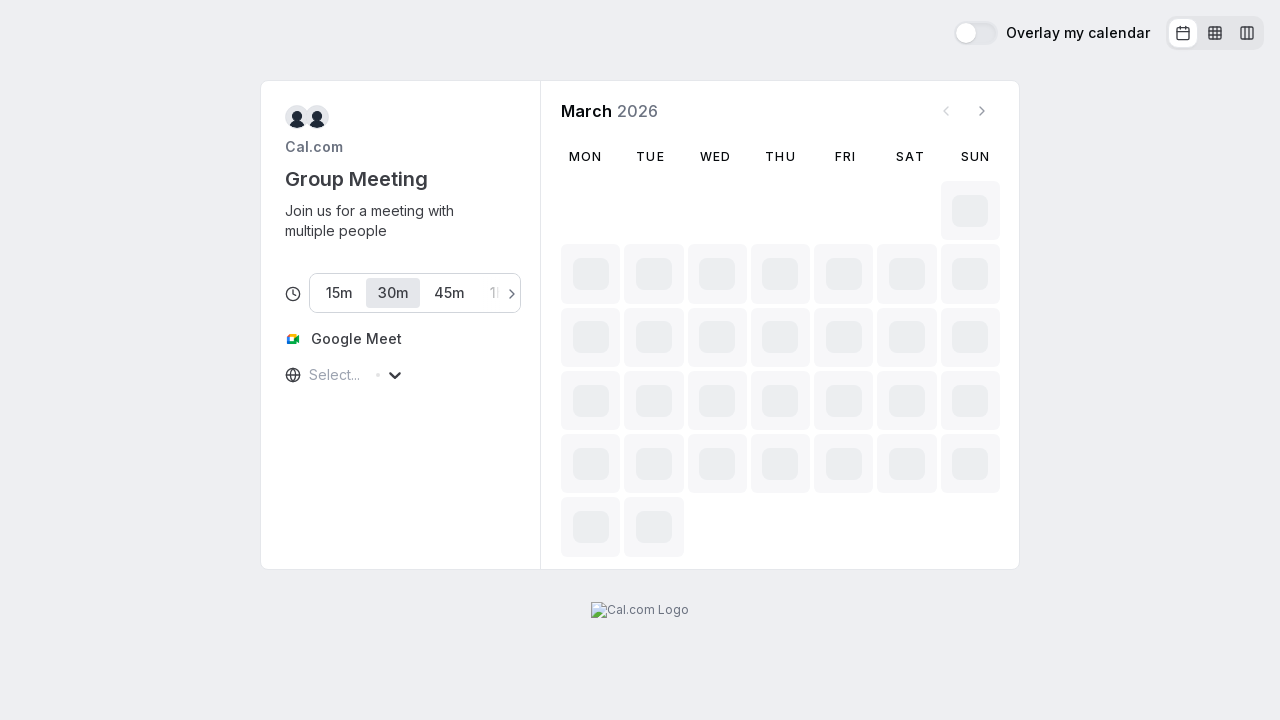

Event title element loaded
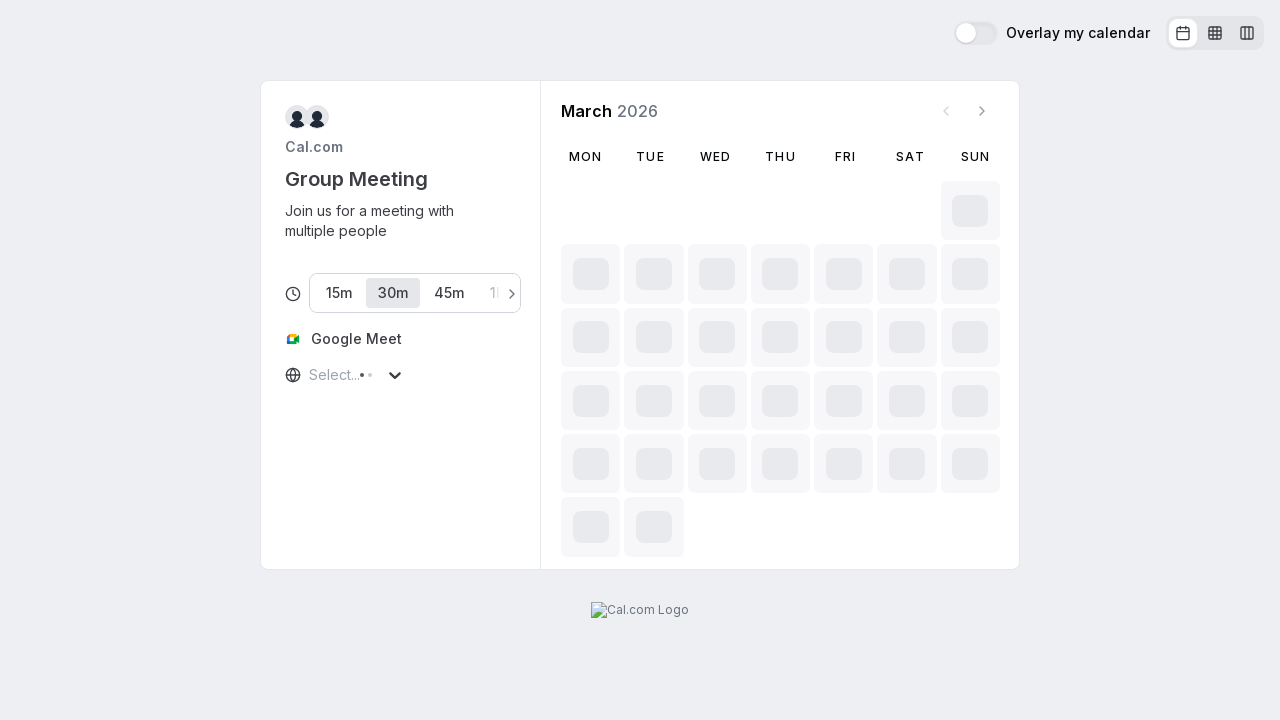

Event meta information loaded
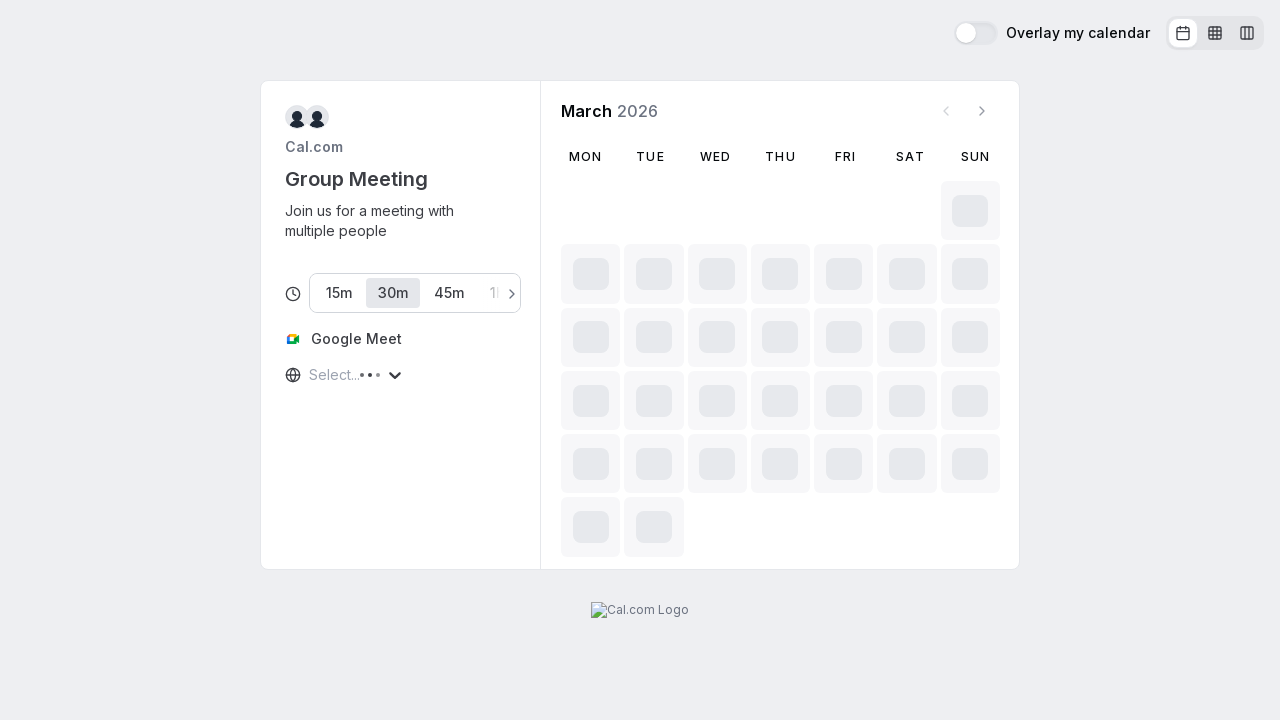

User avatars loaded in event meta section
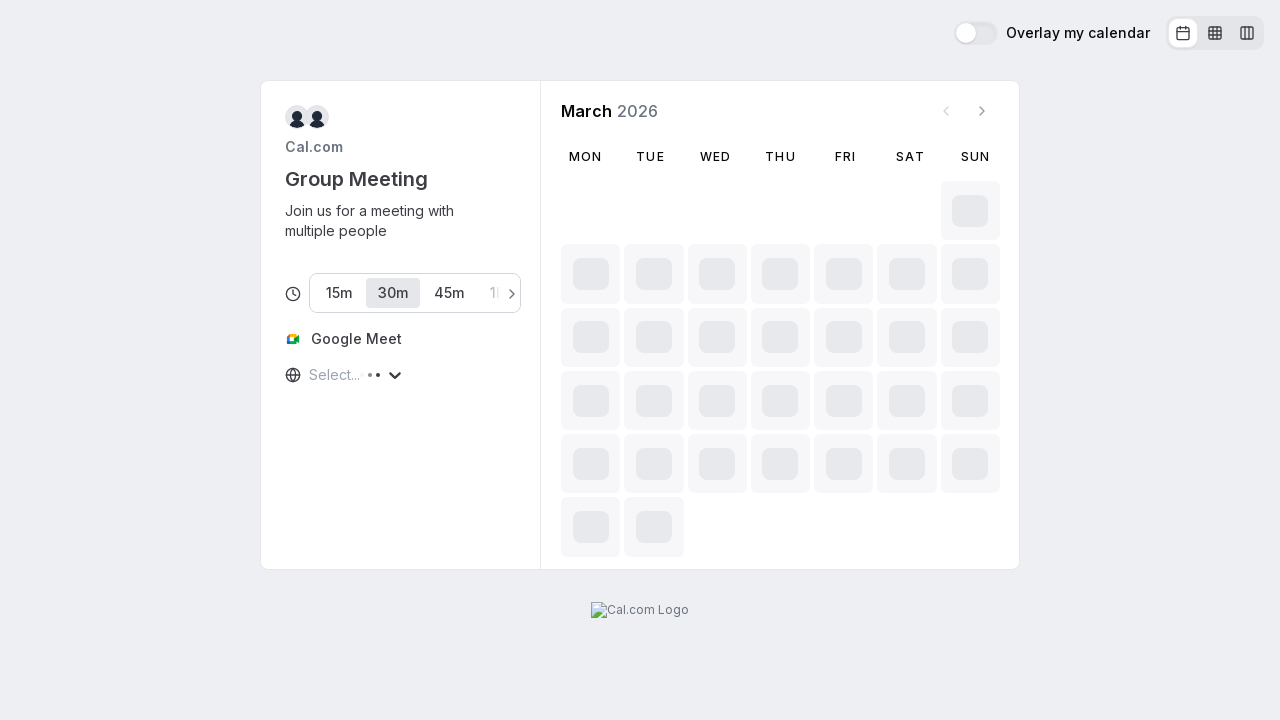

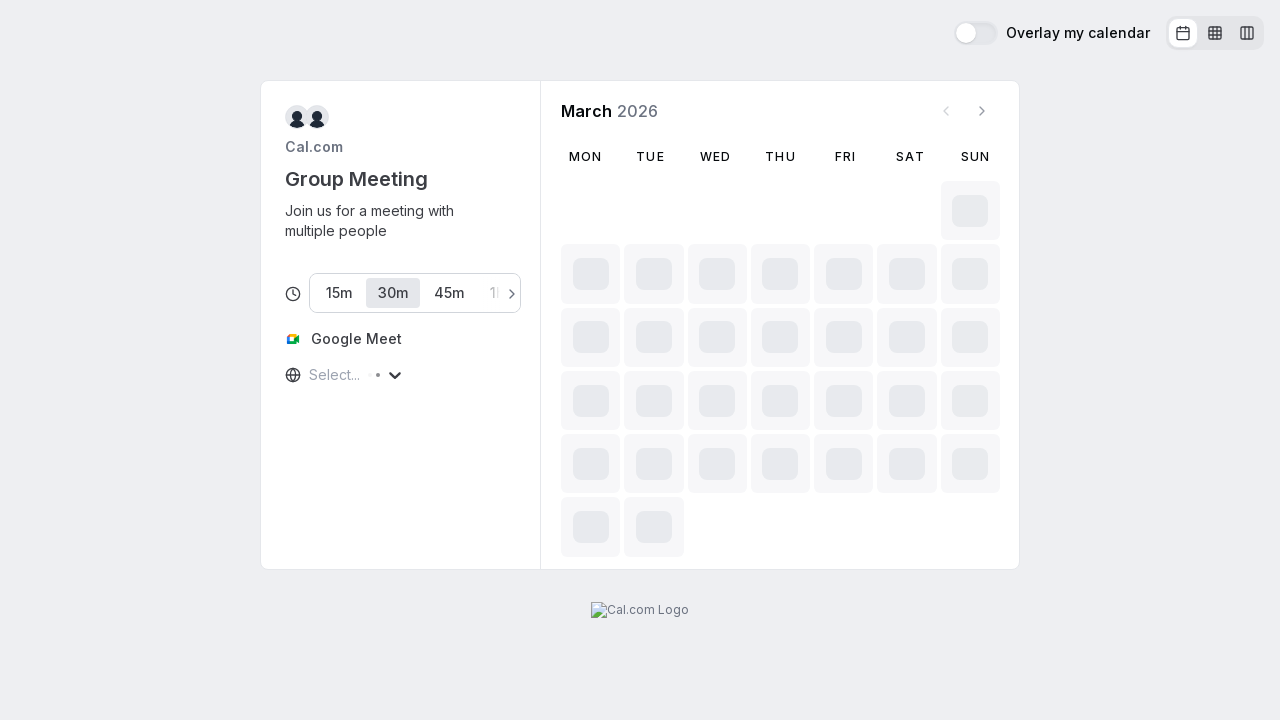